Tests tab handling by opening a new tab, triggering and accepting an alert dialog in the child tab, then switching back to the parent window.

Starting URL: https://www.hyrtutorials.com/p/window-handles-practice.html

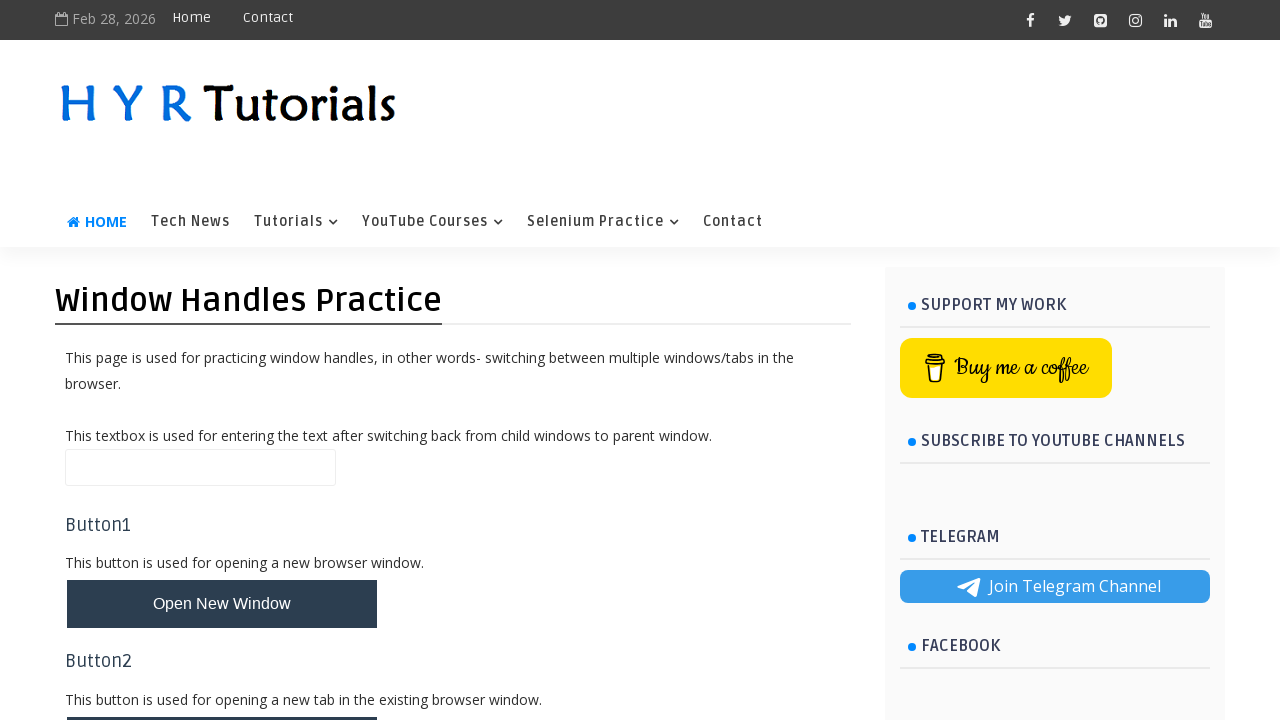

Scrolled down the page using PageDown
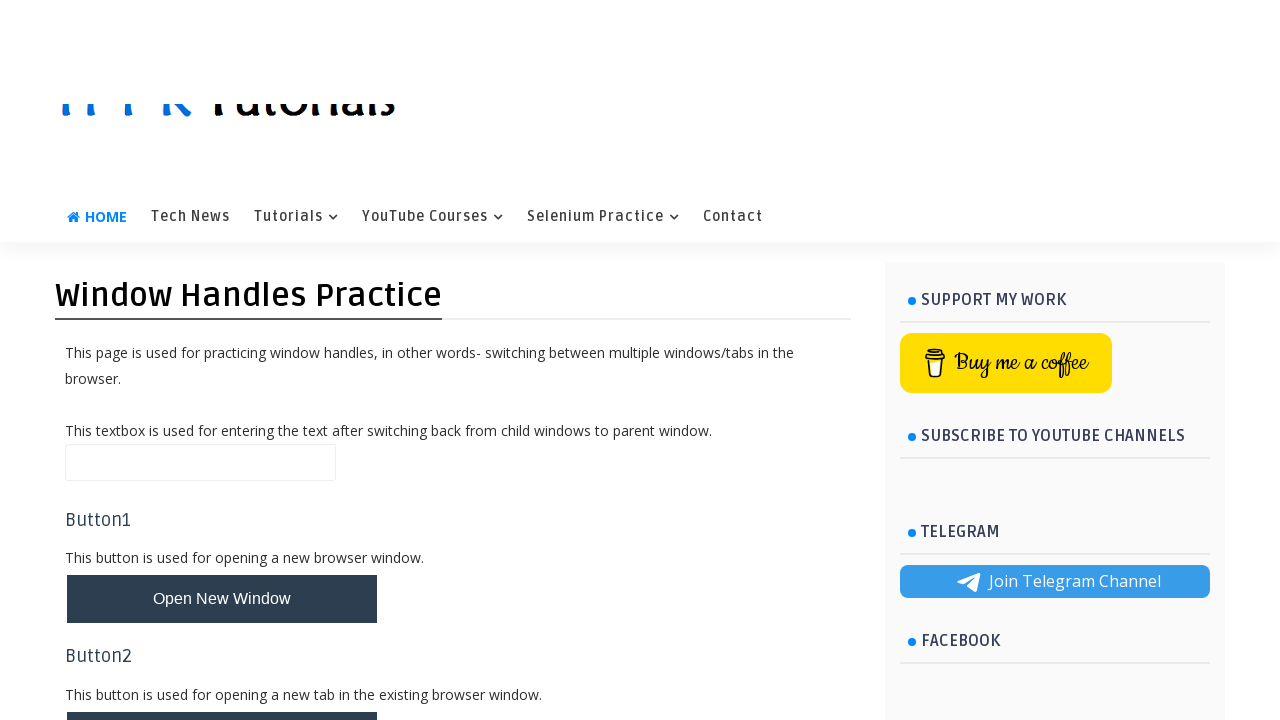

Clicked button to open new tab at (222, 226) on #newTabBtn
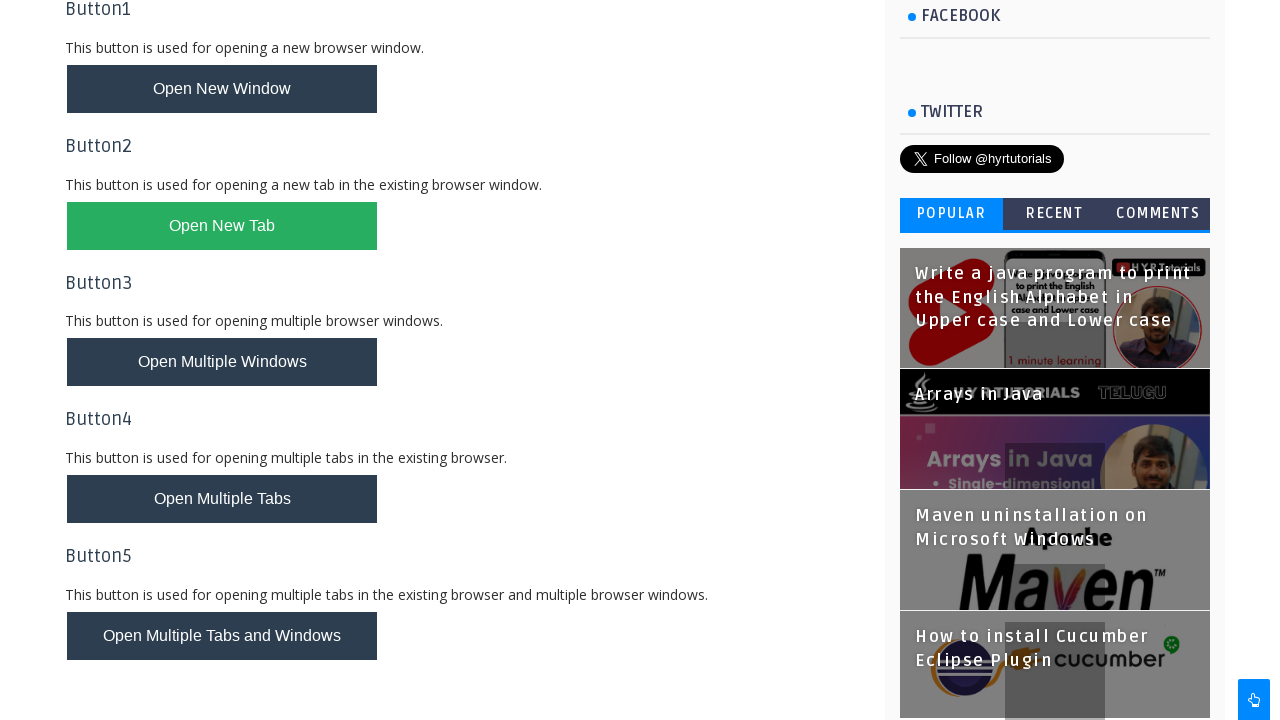

New tab loaded and ready
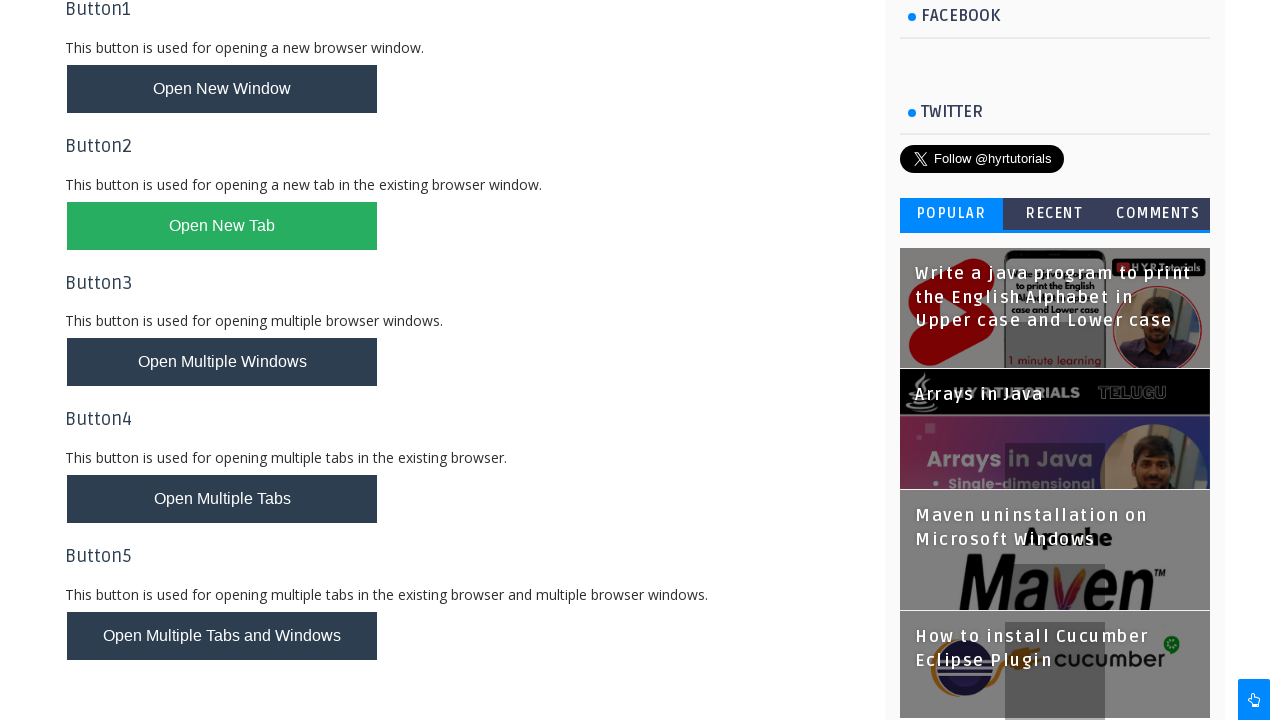

Triggered alert dialog in child tab and accepted it at (114, 494) on #alertBox
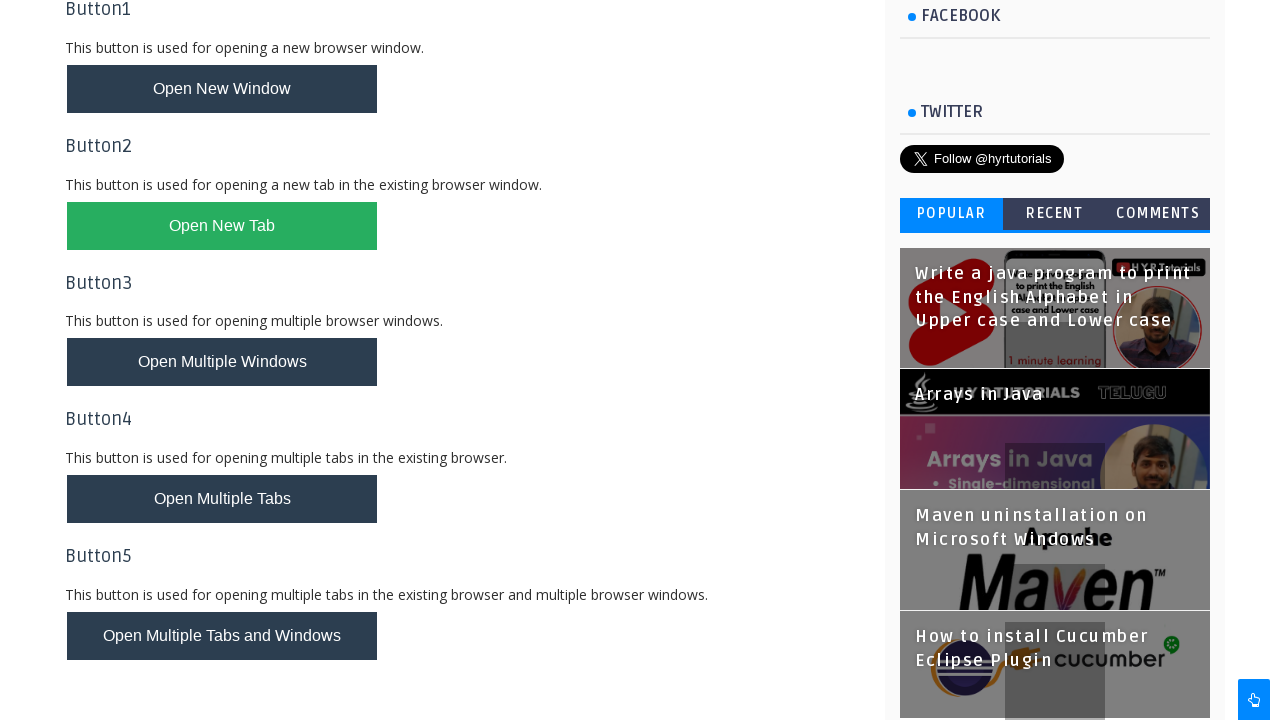

Parent window textbox is visible
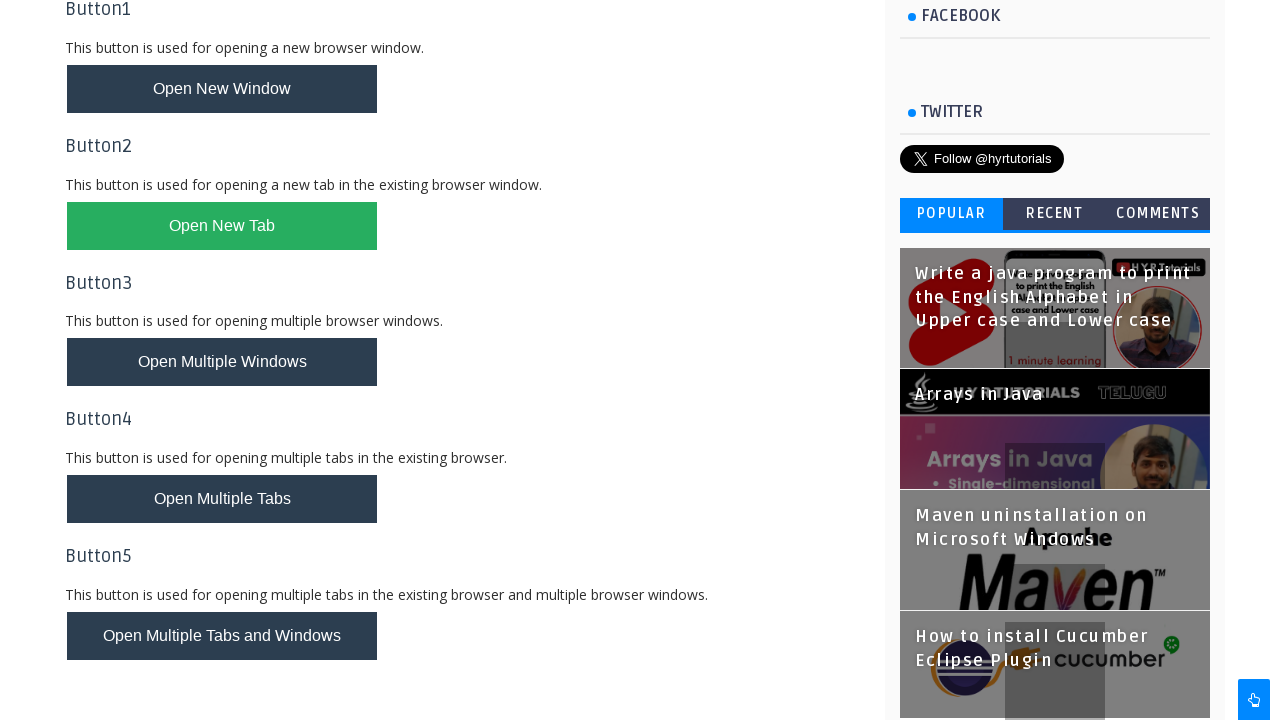

Filled textbox in parent window with 'I am back in the parent window' on #name
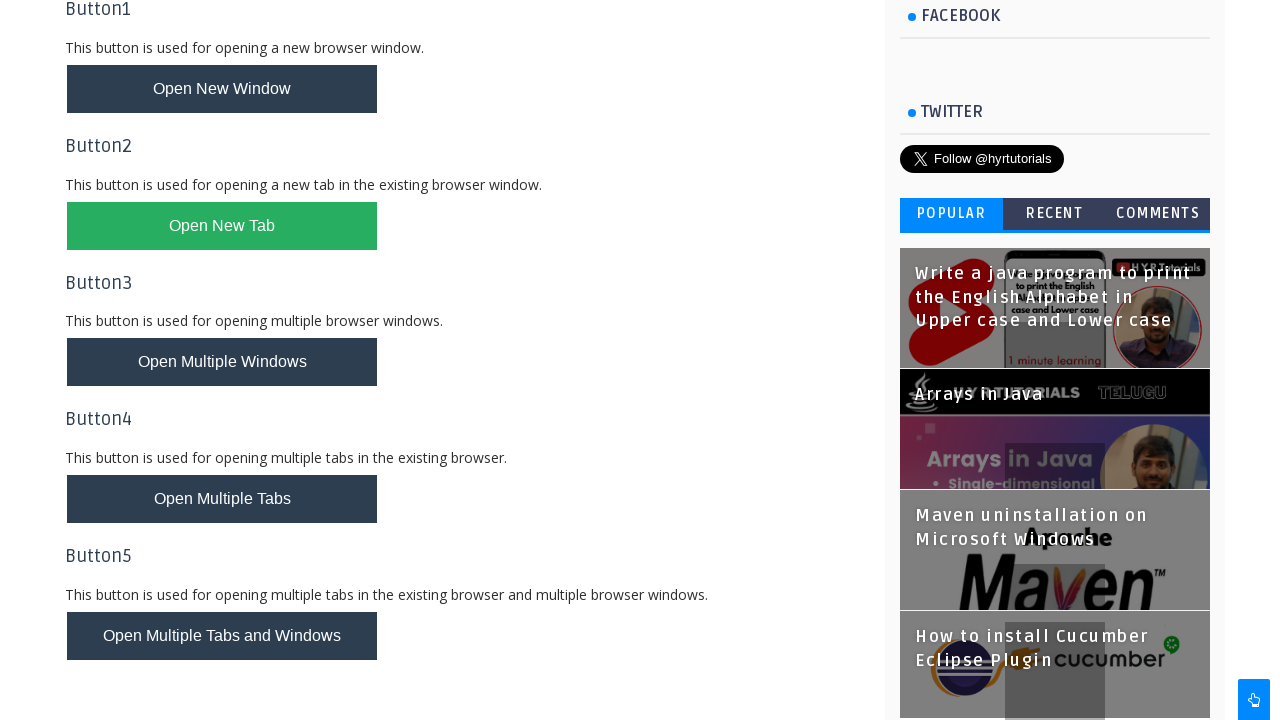

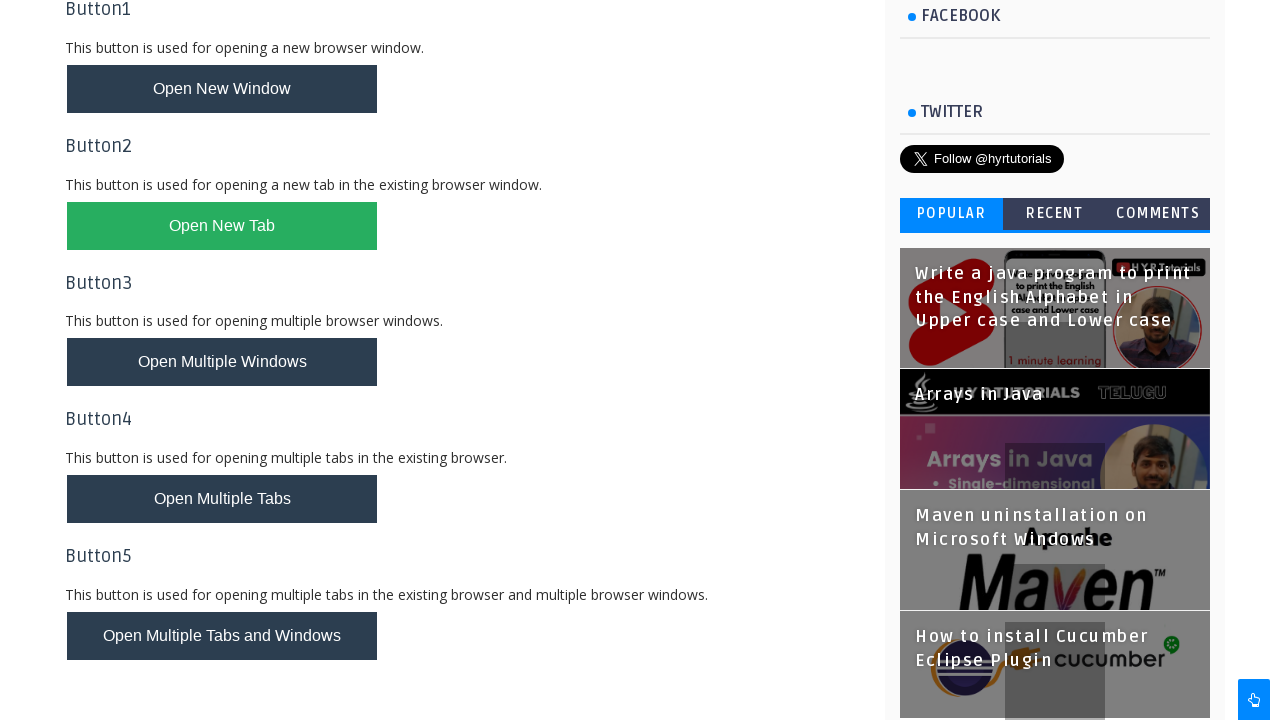